Tests drag and drop functionality on the jQueryUI droppable demo page by dragging an element and dropping it onto a target area.

Starting URL: https://jqueryui.com/droppable/

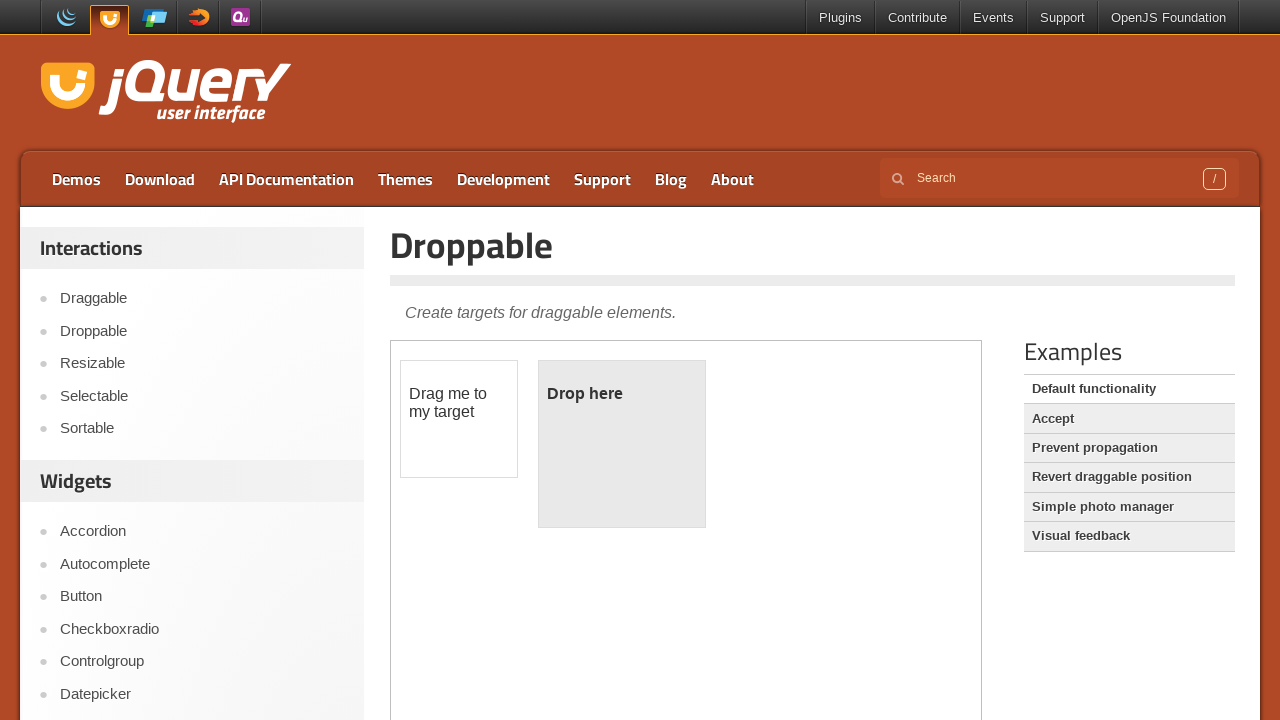

Navigated to jQueryUI droppable demo page
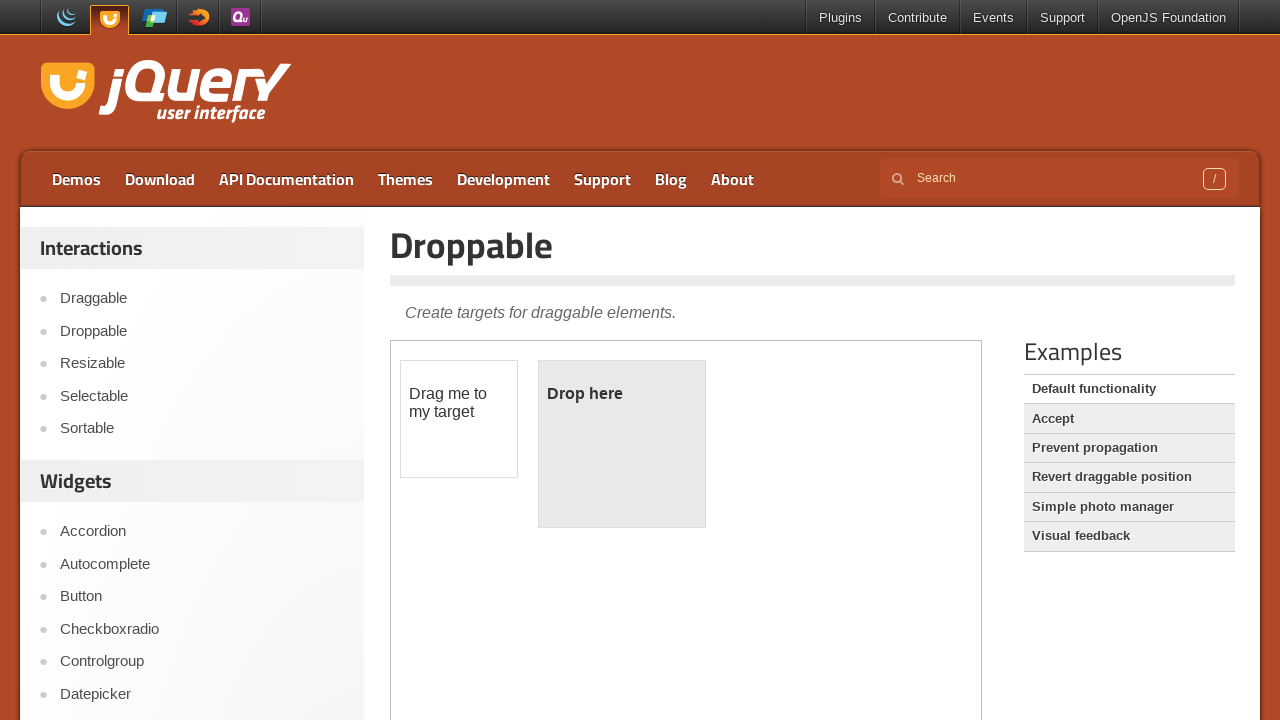

Located the demo iframe
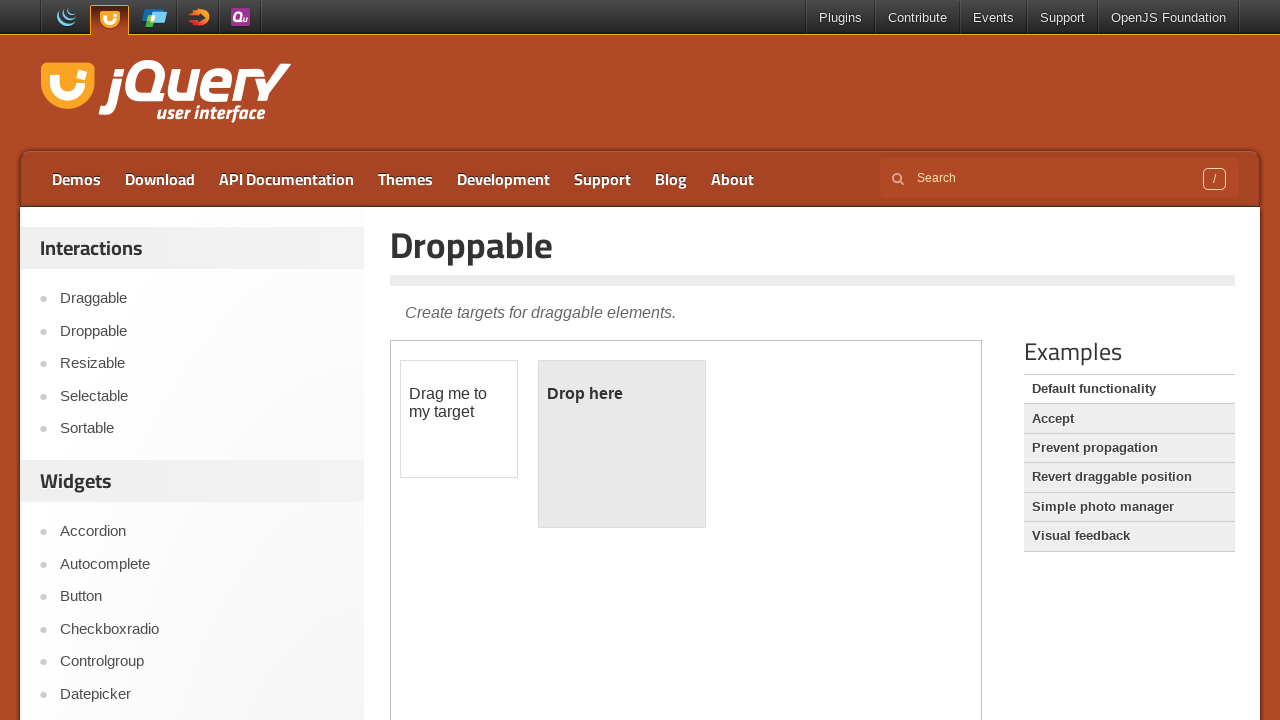

Located the draggable element
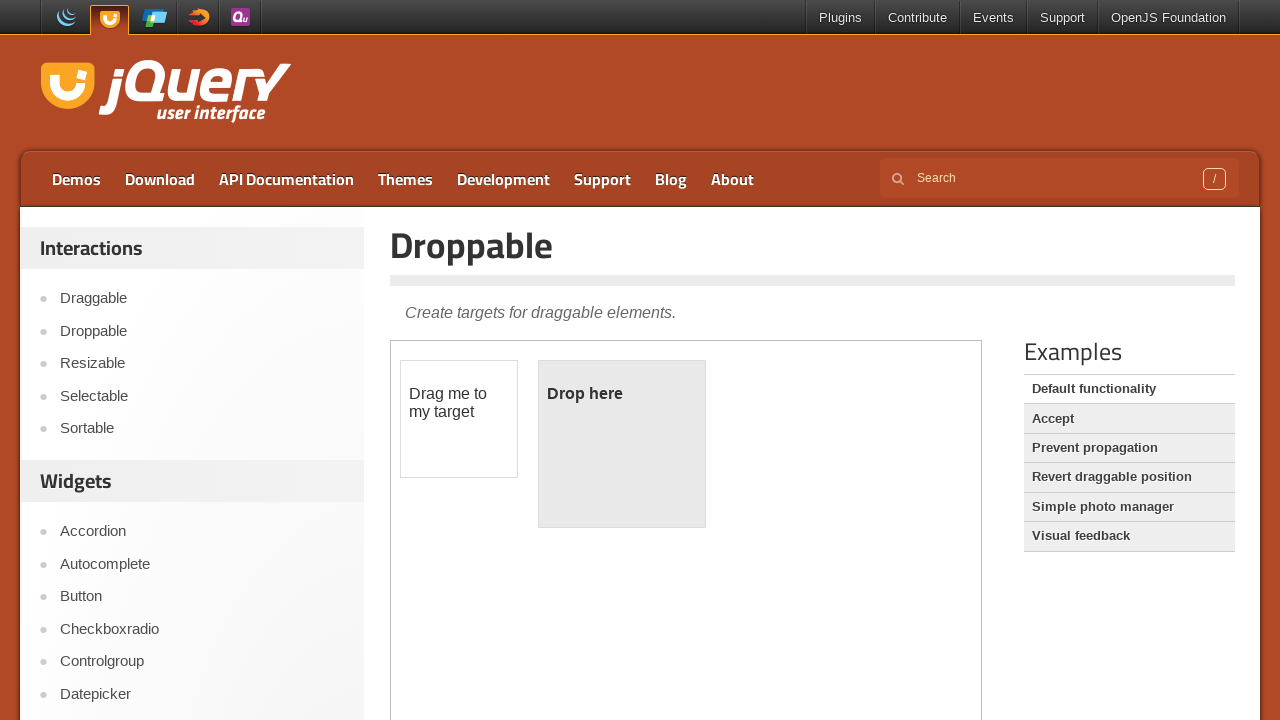

Located the droppable element
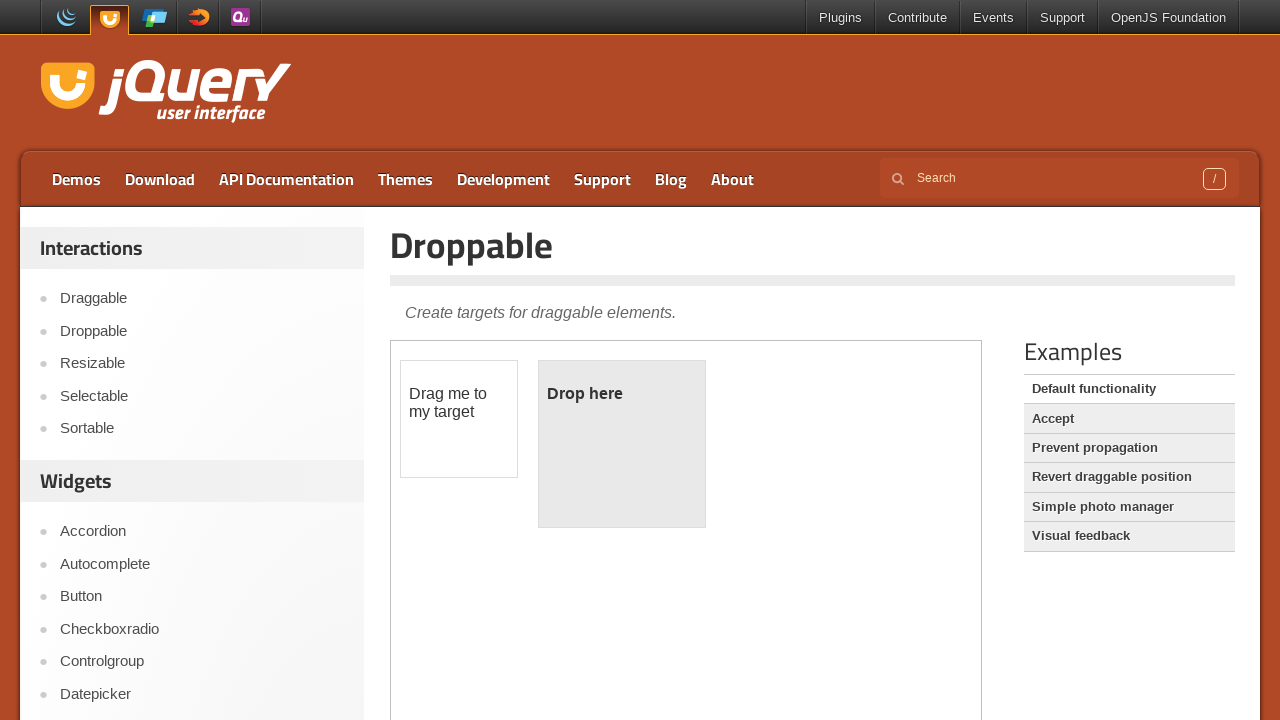

Draggable element is visible
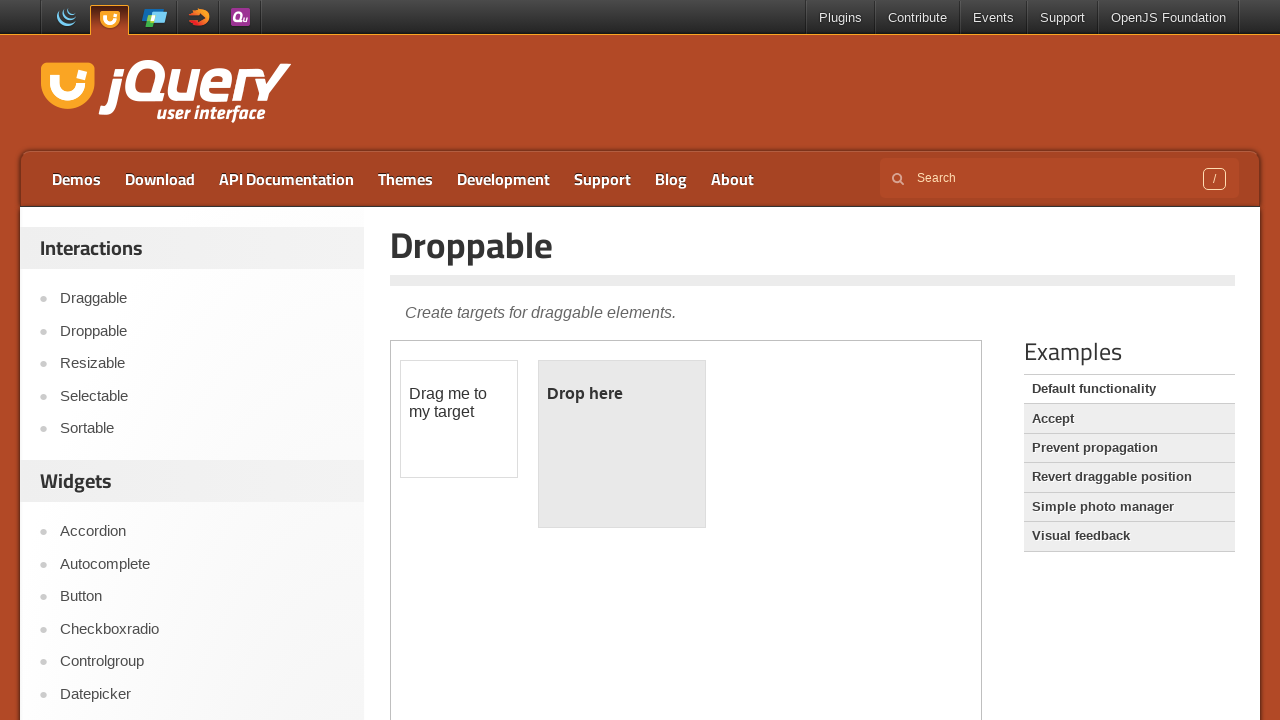

Droppable element is visible
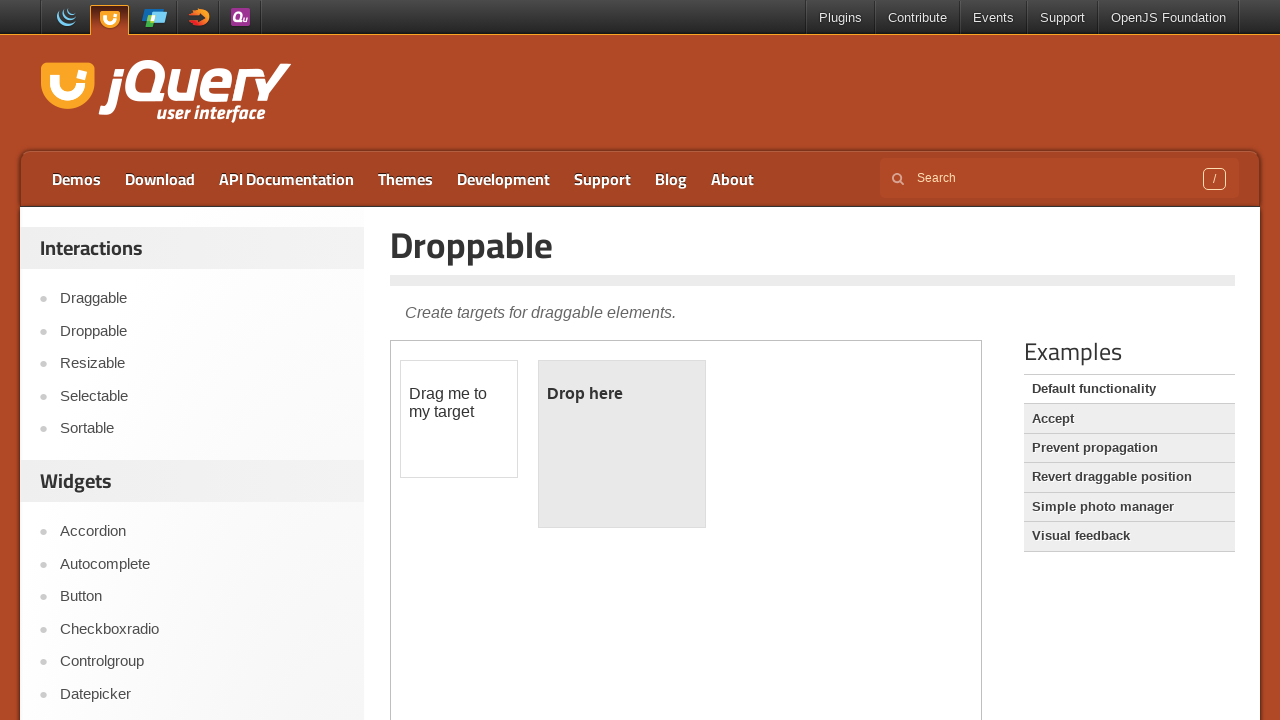

Dragged element and dropped it onto the target area at (622, 444)
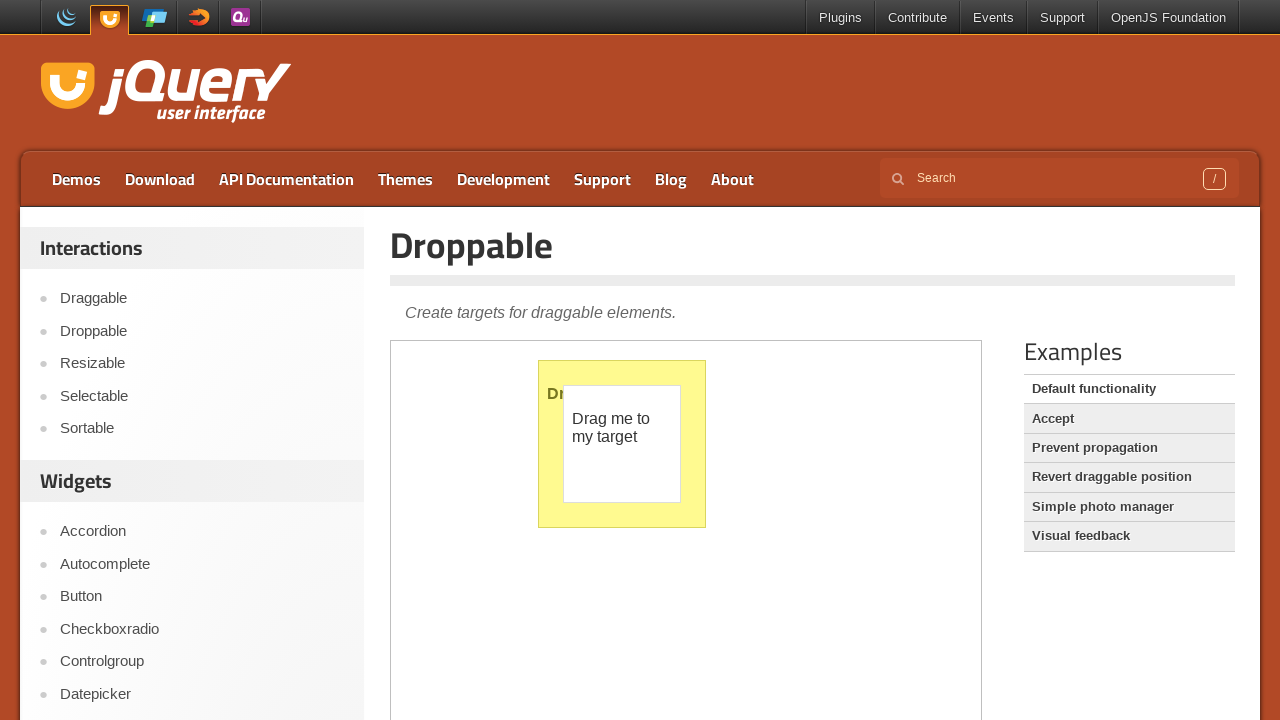

Verified drop was successful - droppable text changed to 'Dropped!'
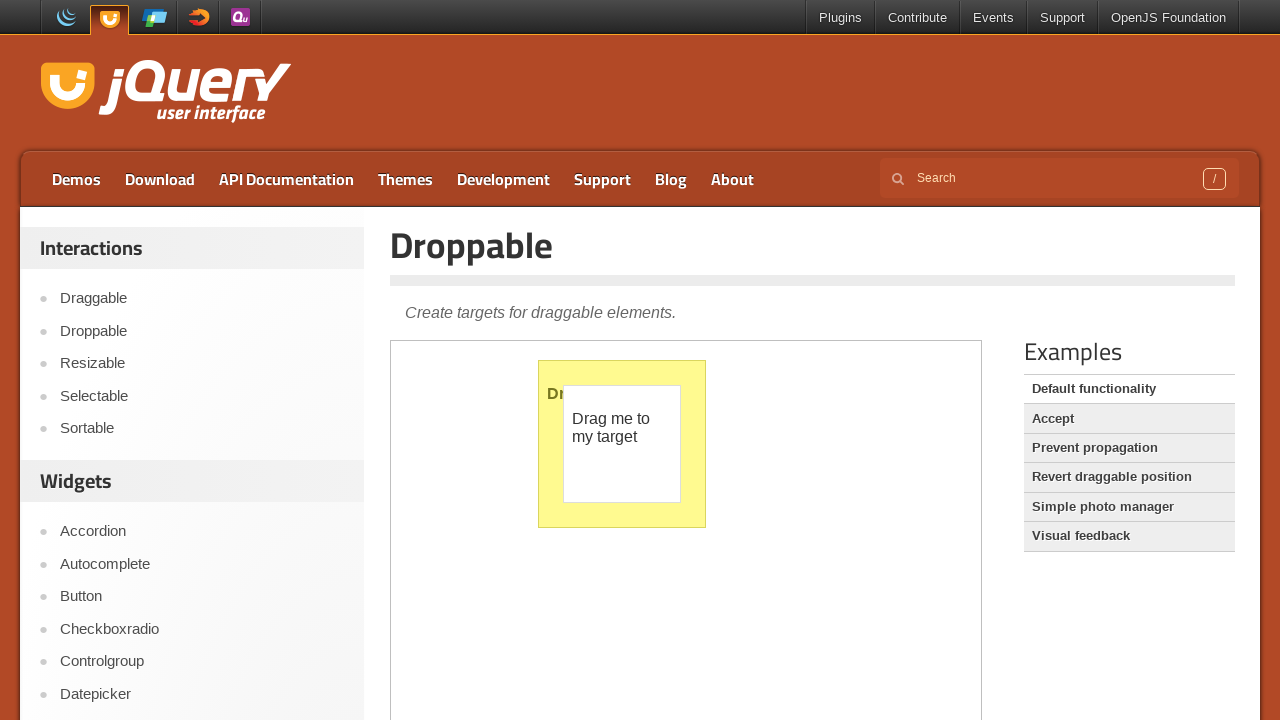

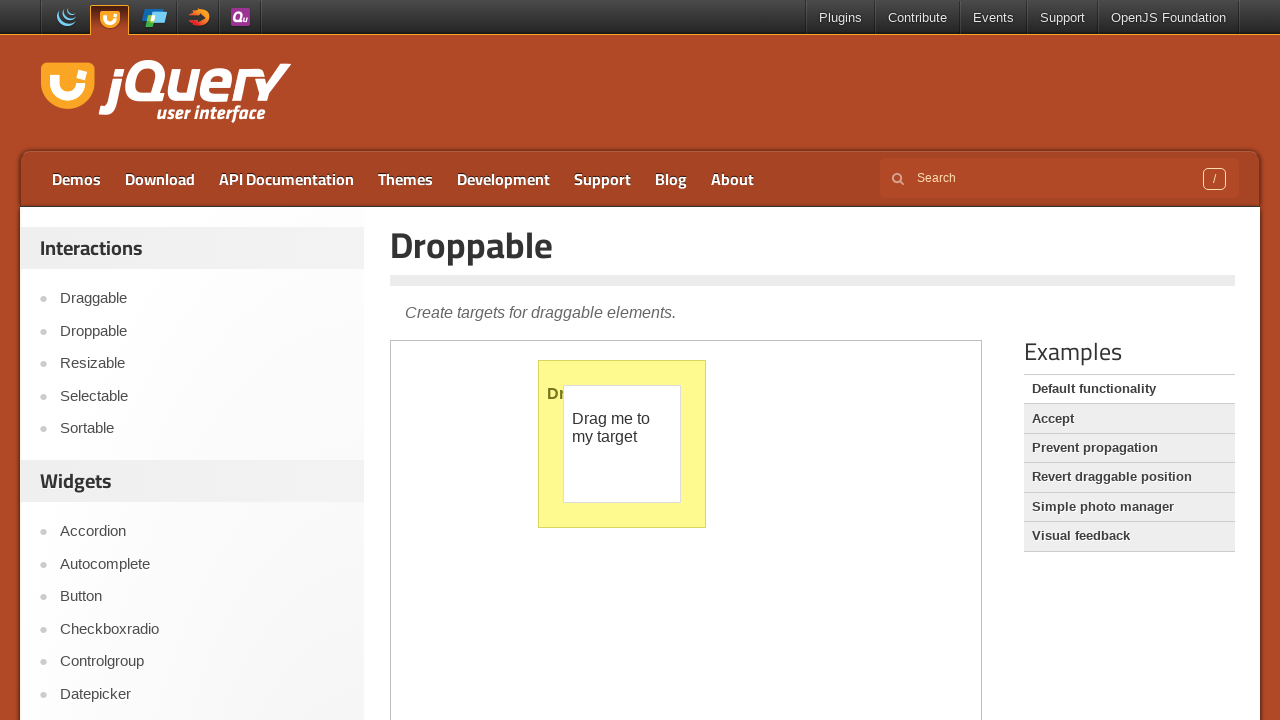